Tests table sorting functionality by clicking on a column header and verifying that the data is sorted correctly

Starting URL: https://rahulshettyacademy.com/seleniumPractise/#/offers

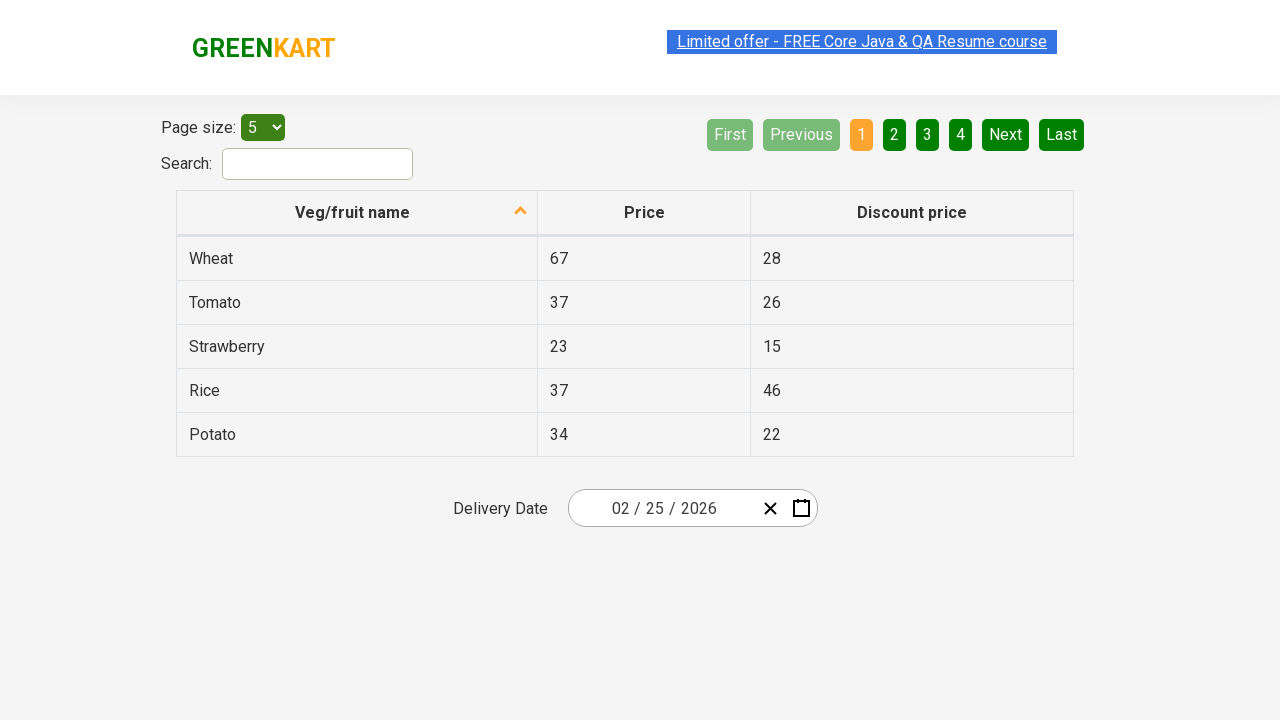

Clicked first column header to sort table at (357, 213) on xpath=//tr//th[1]
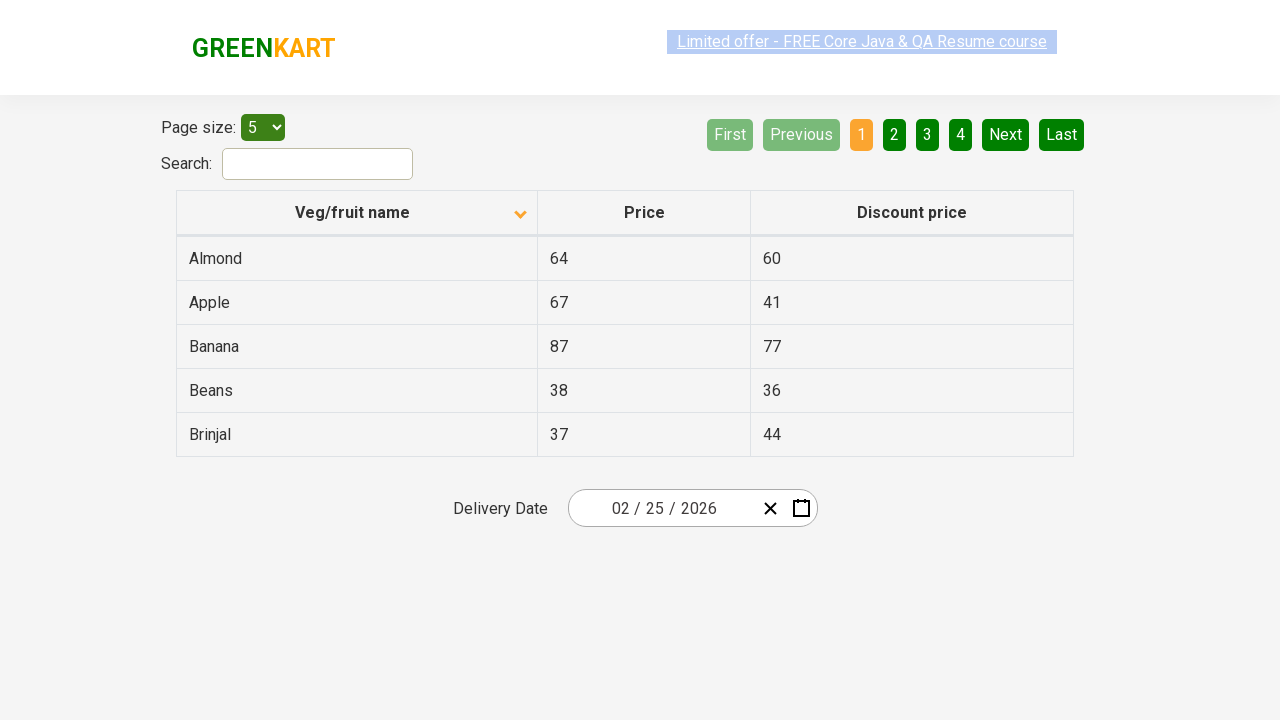

Waited 500ms for table to complete sorting
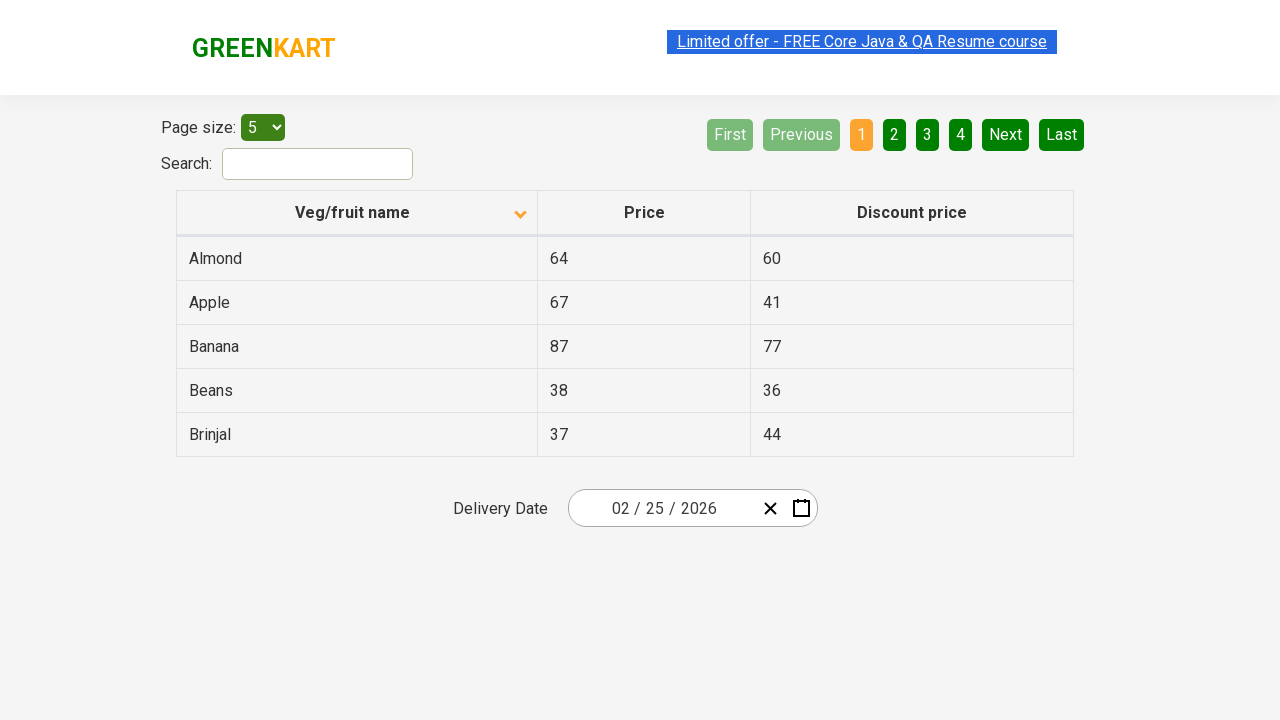

Retrieved all elements from first column
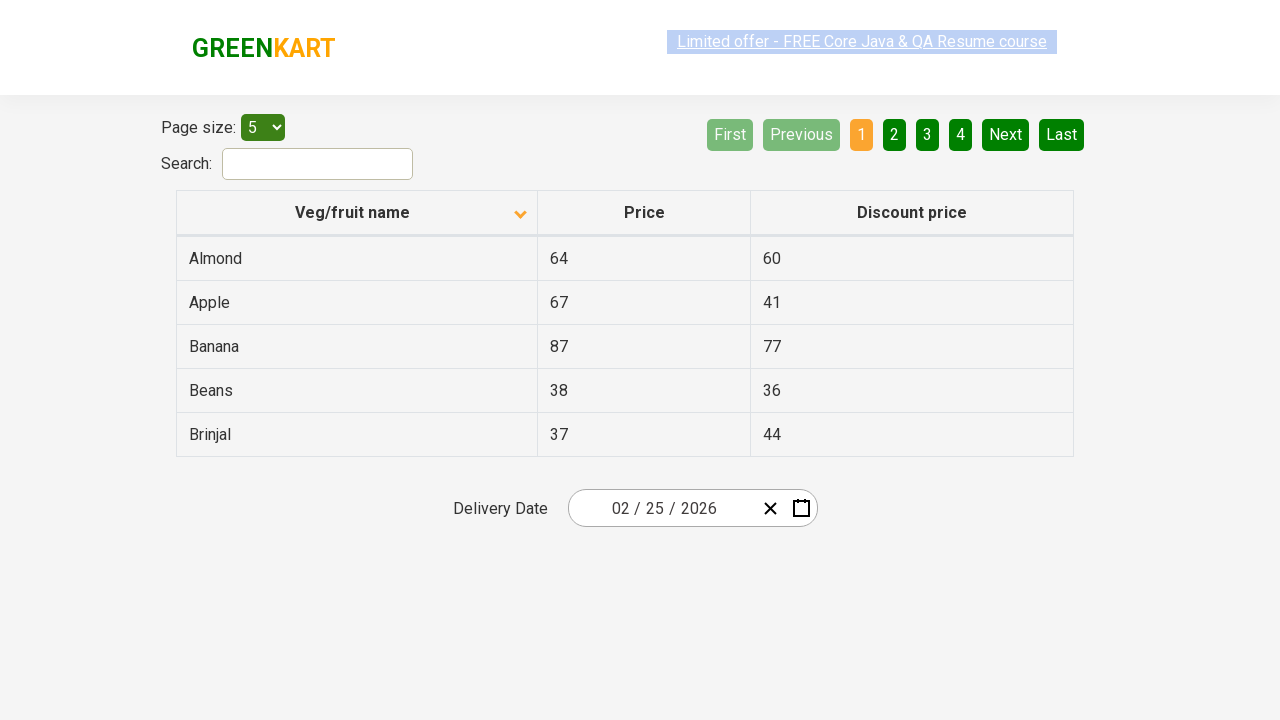

Extracted text content from all column elements
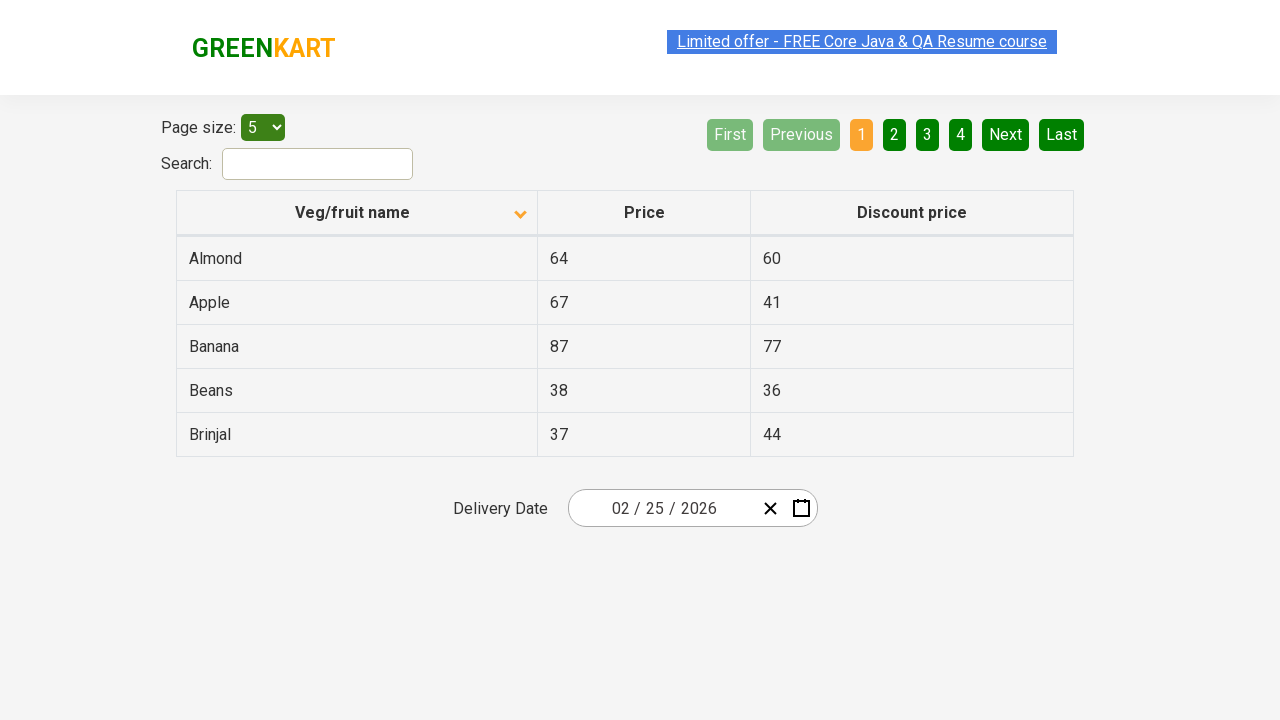

Created sorted version of the original list
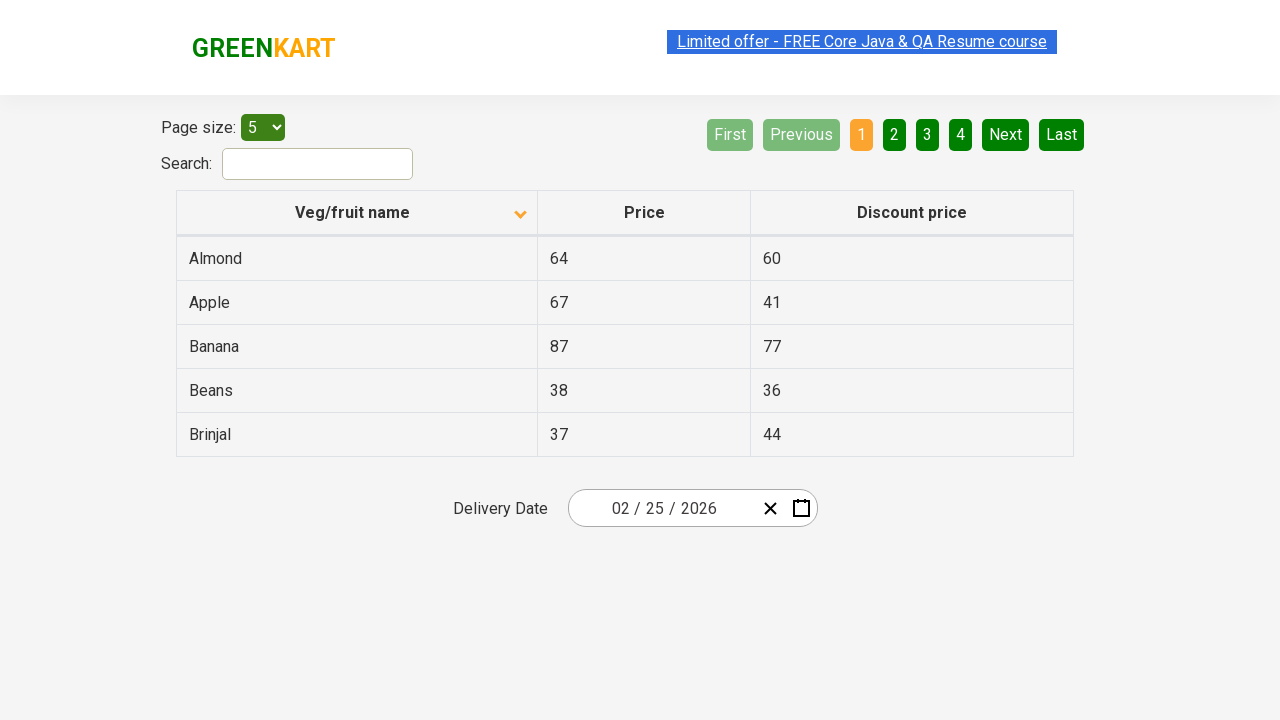

Verified that table data is sorted correctly - assertion passed
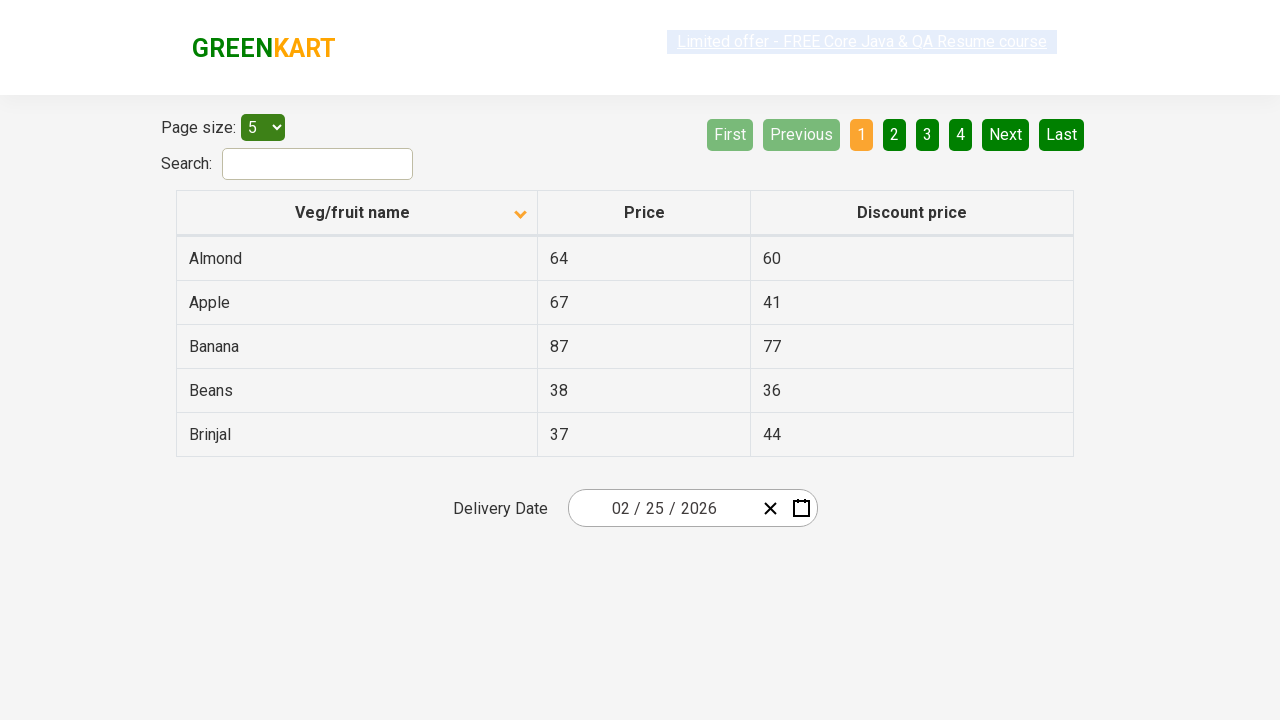

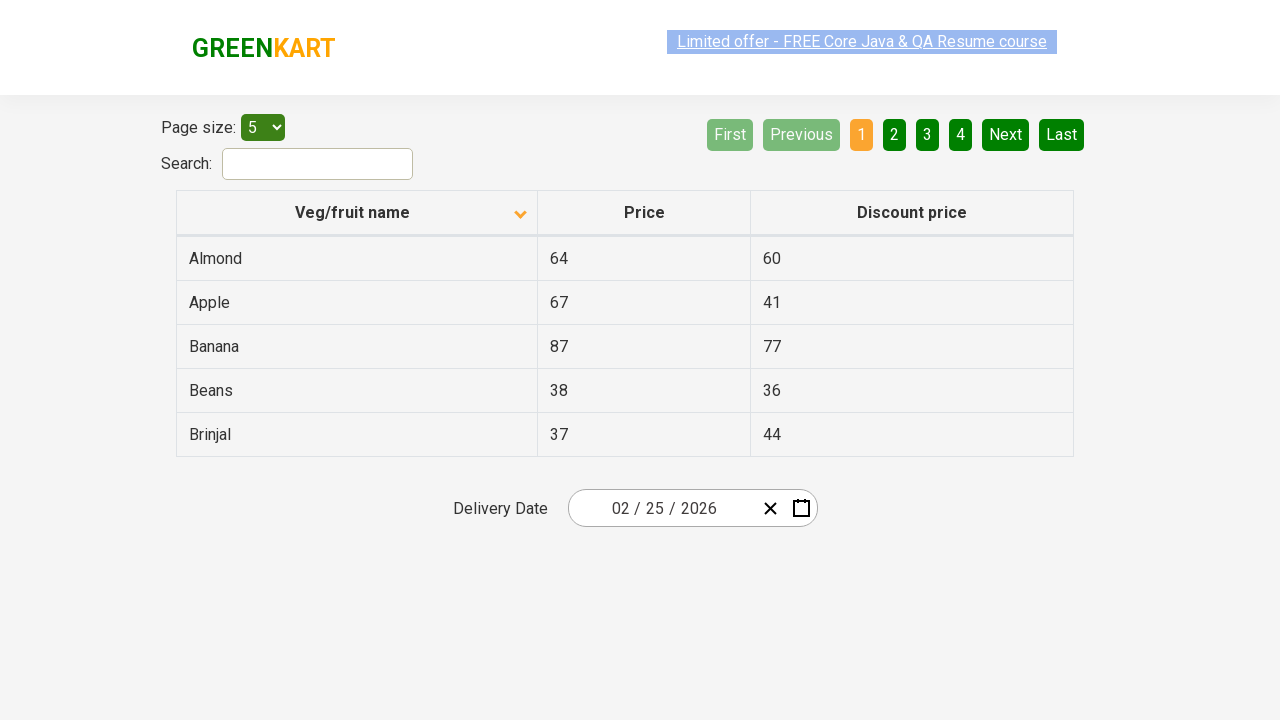